Tests the search functionality by extracting a product name from the page, splitting it, and using the first part to search for products

Starting URL: https://rahulshettyacademy.com/seleniumPractise/#/

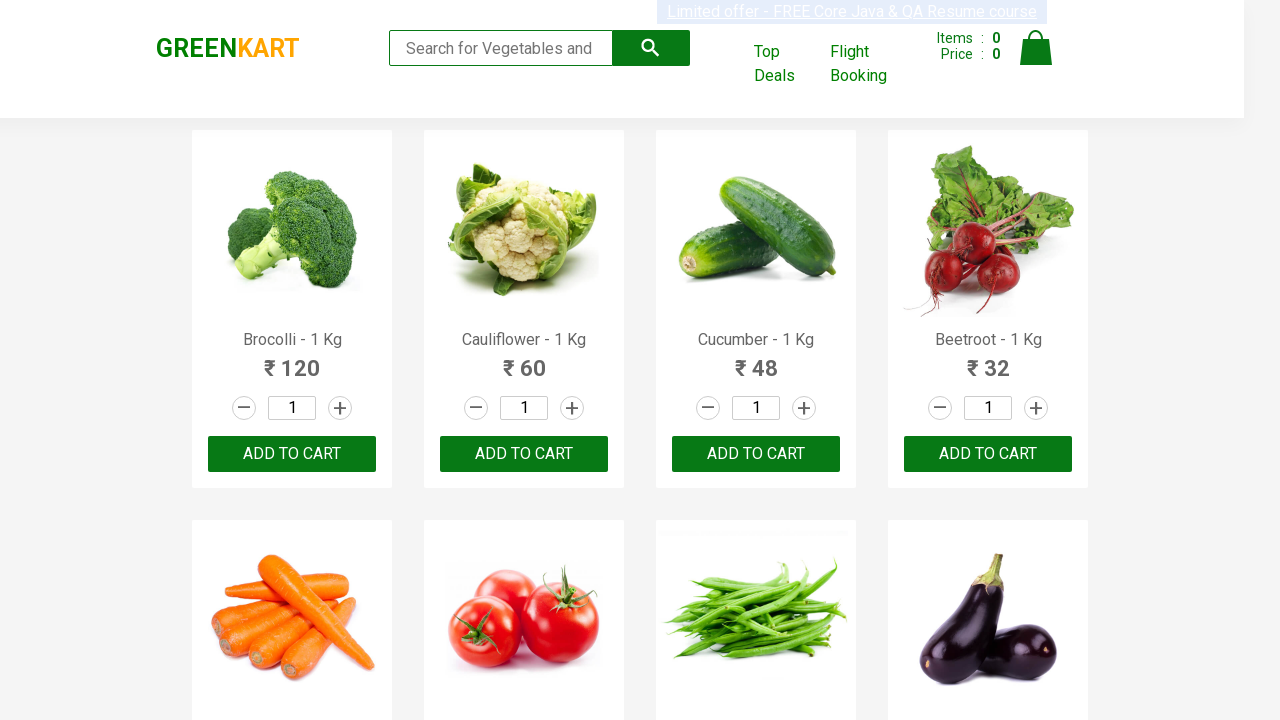

Waited for product names to load on the page
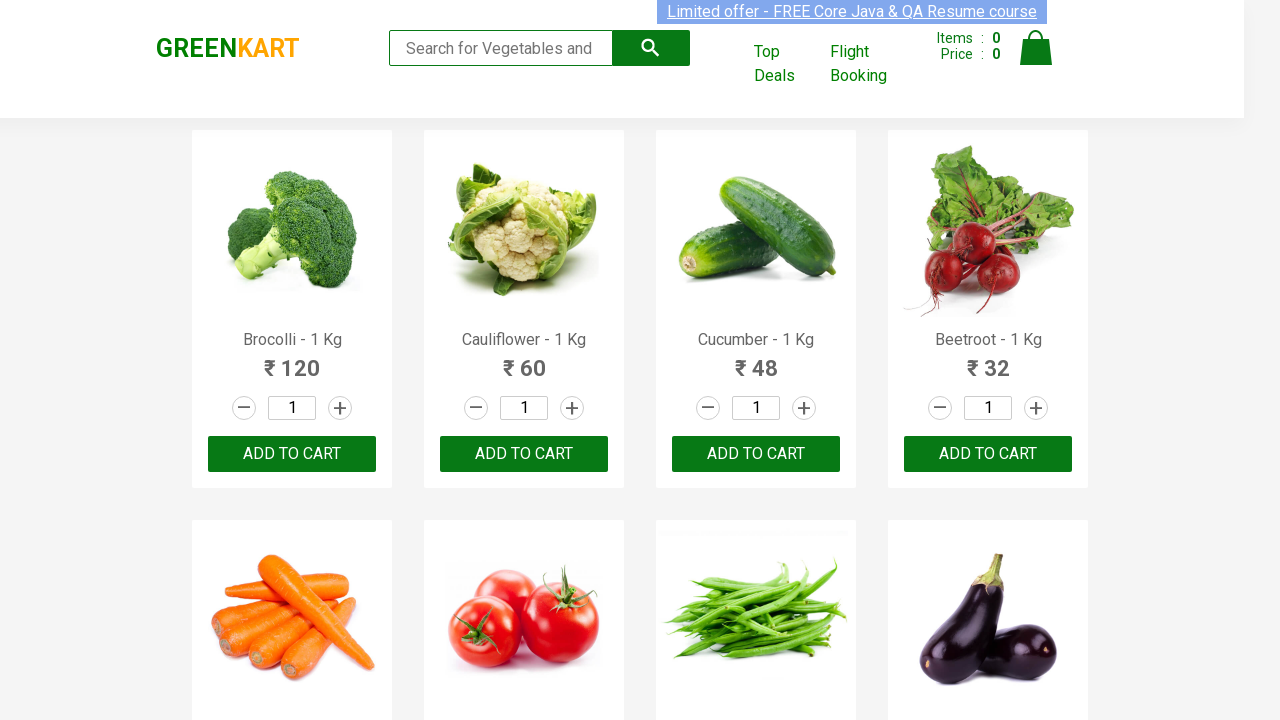

Retrieved all product name elements from the page
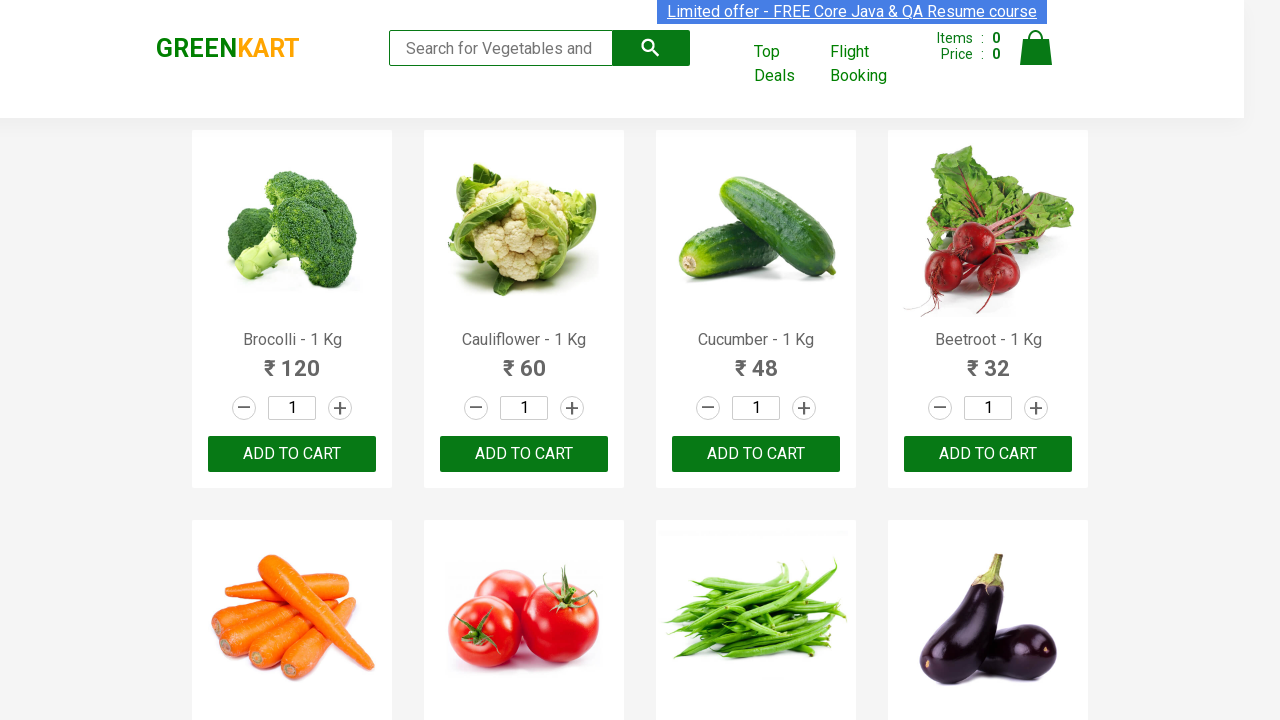

Extracted text content from the second product name
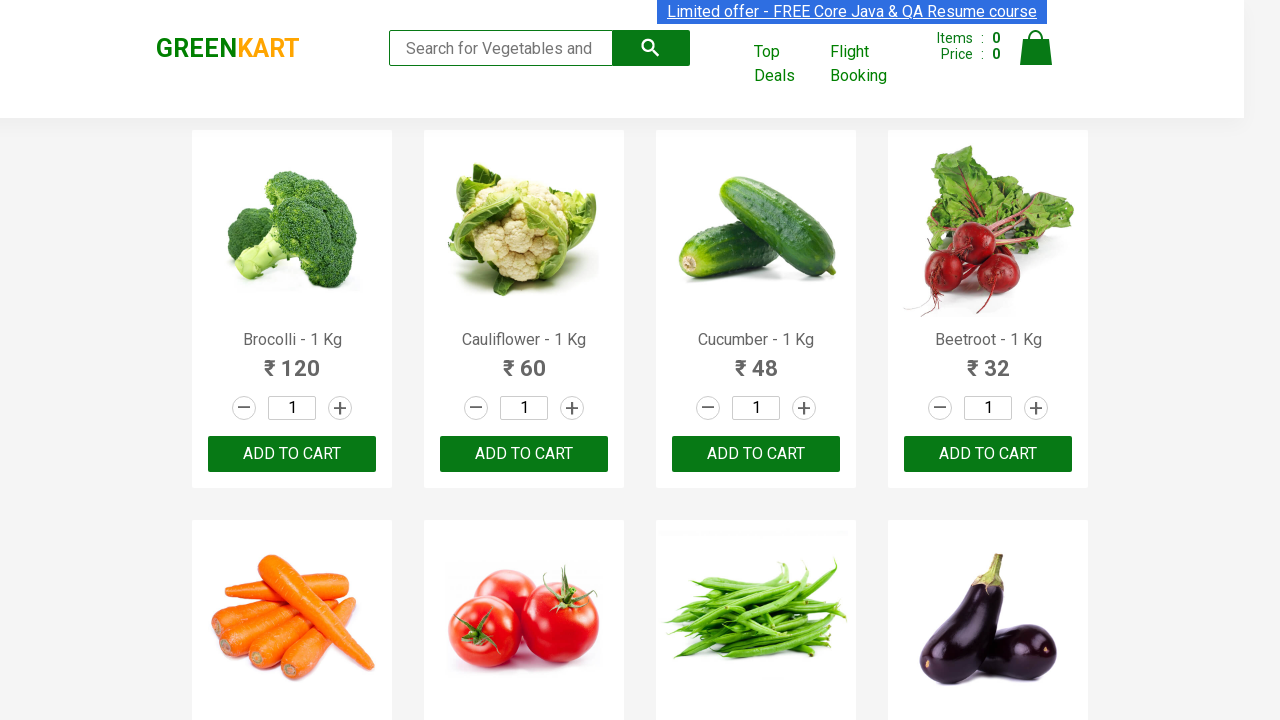

Split product name by '-' delimiter
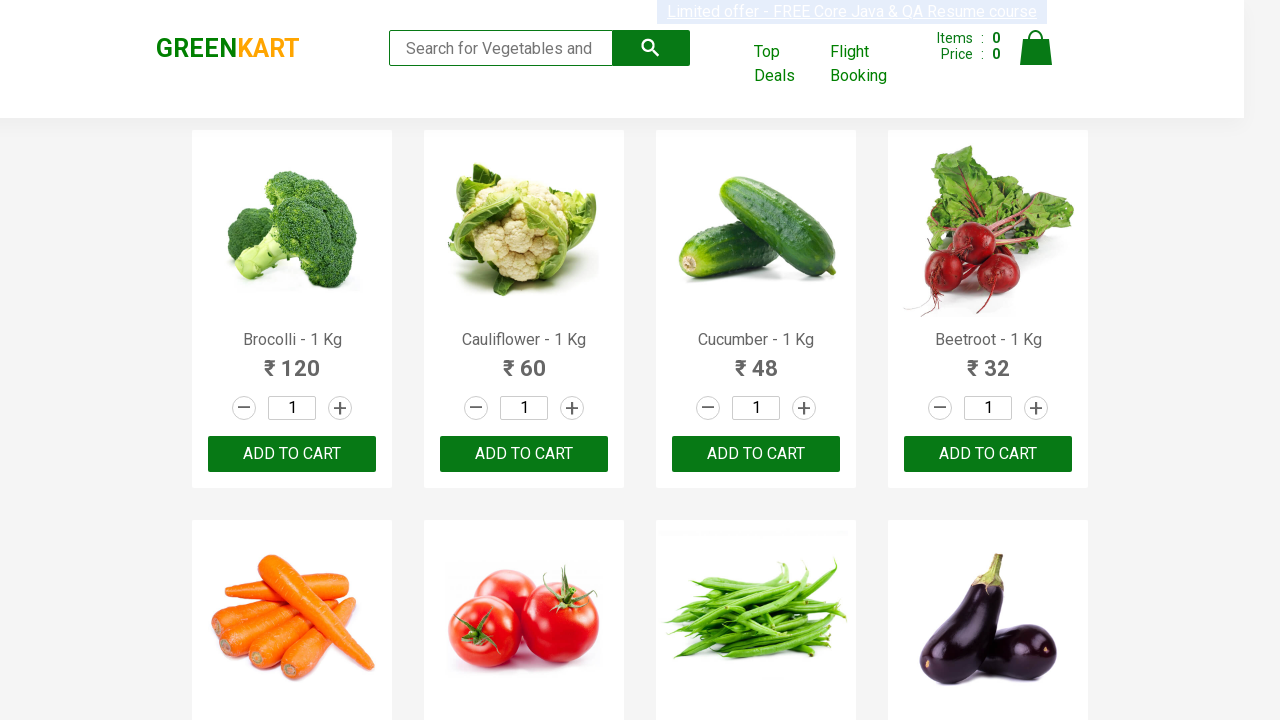

Filled search field with first part of product name: 'Cauliflower ' on .search-keyword
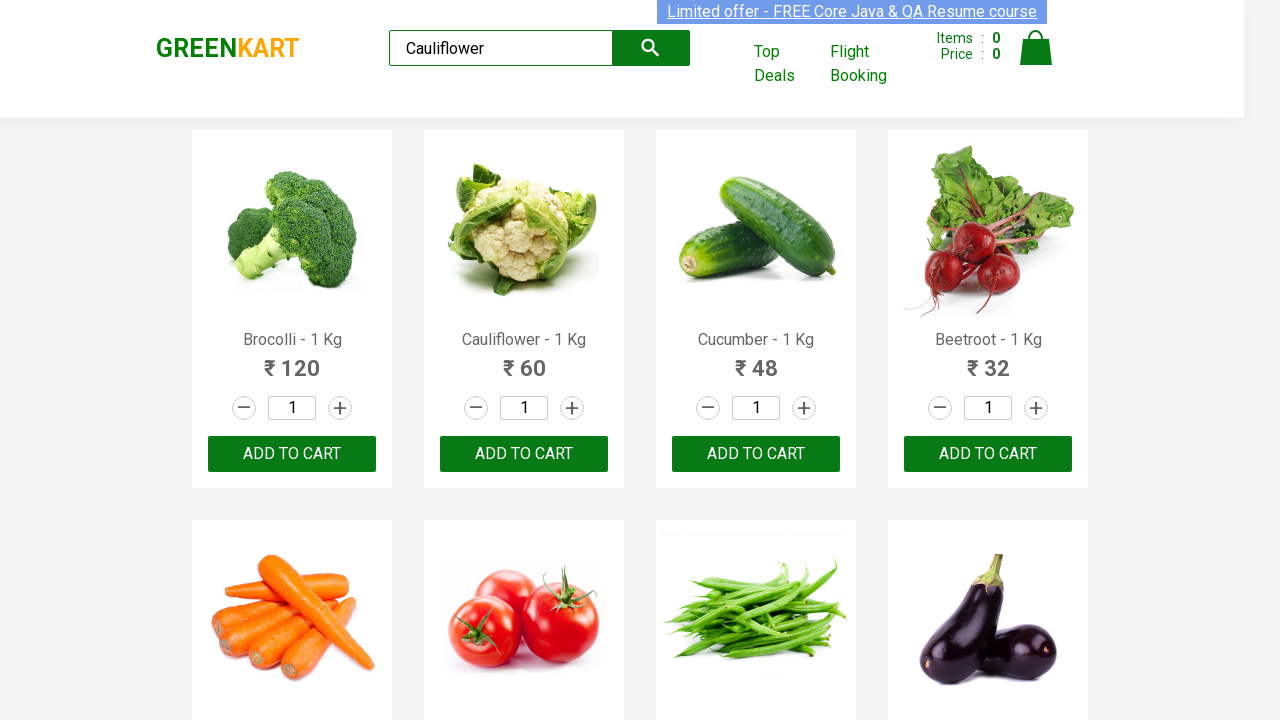

Pressed Enter to submit the search query on .search-keyword
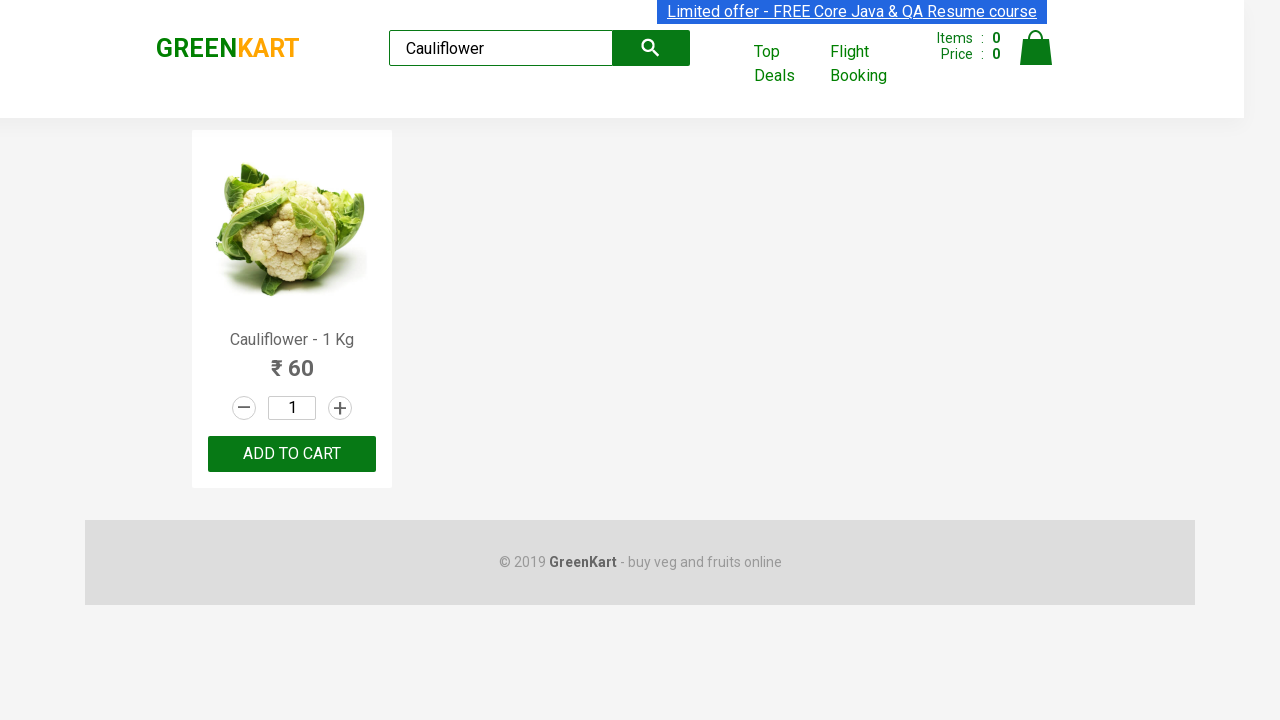

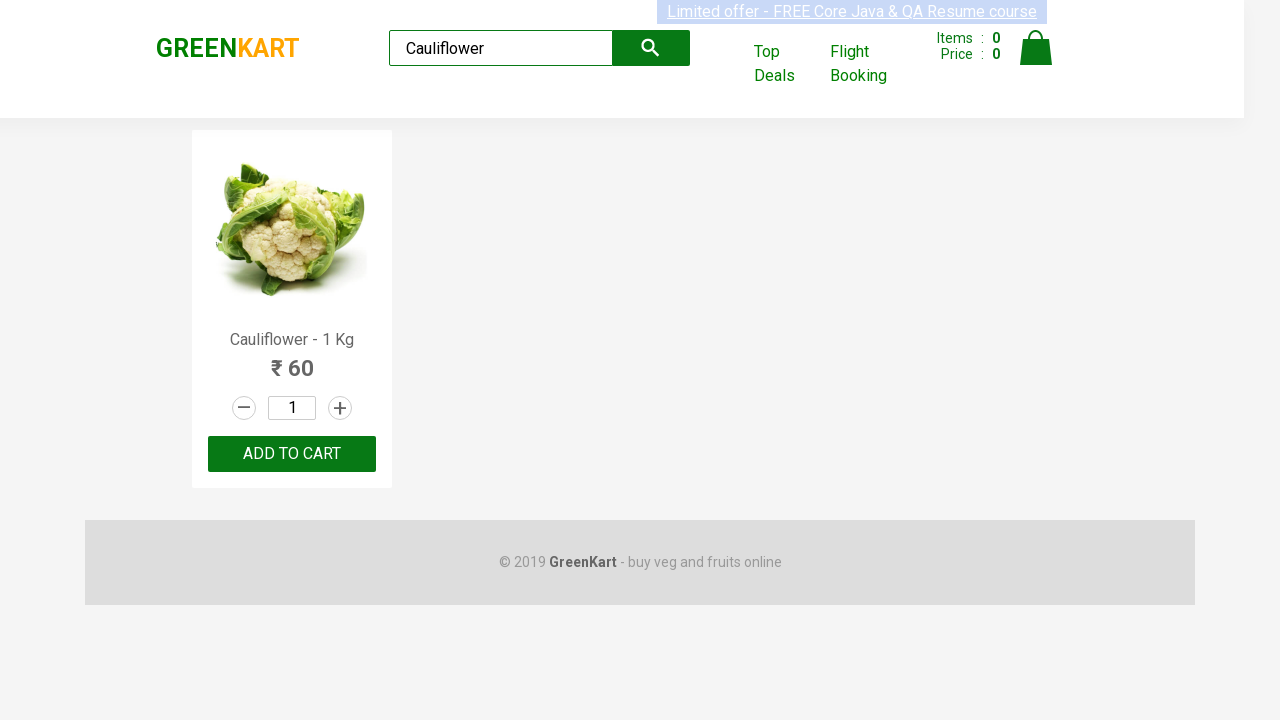